Tests that the text input field is cleared after adding a todo item.

Starting URL: https://demo.playwright.dev/todomvc

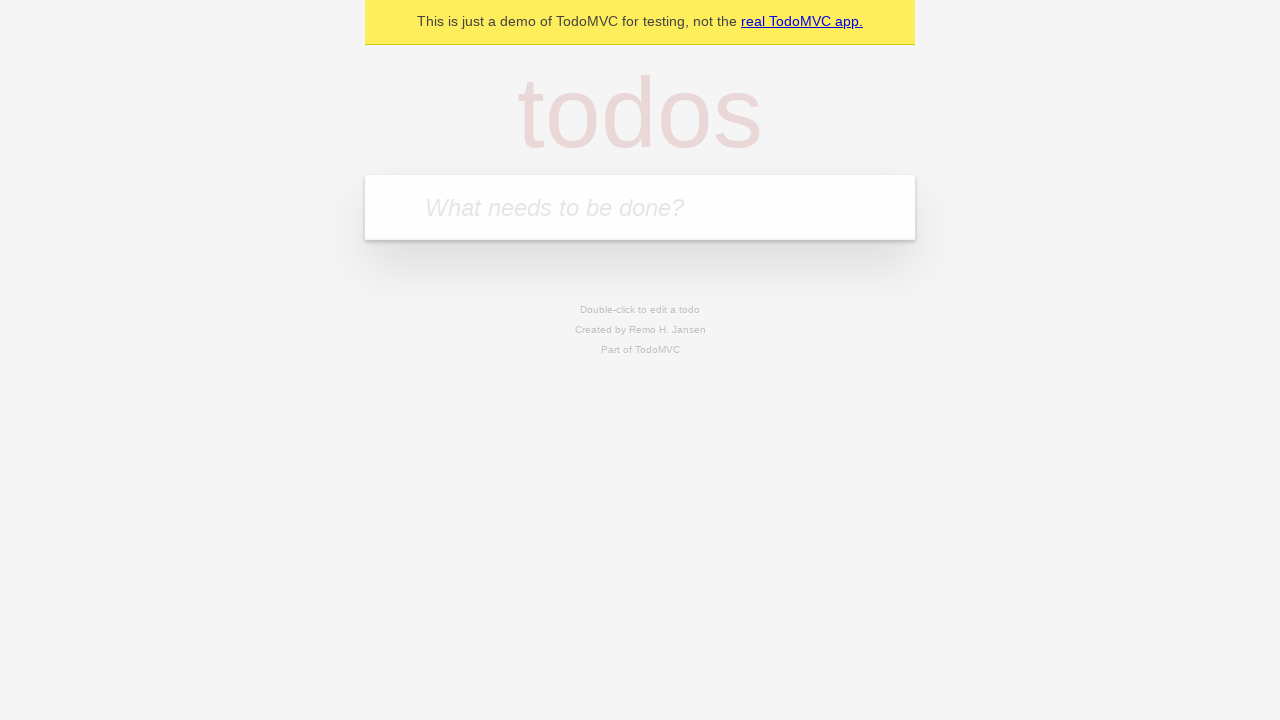

Located the new todo input field
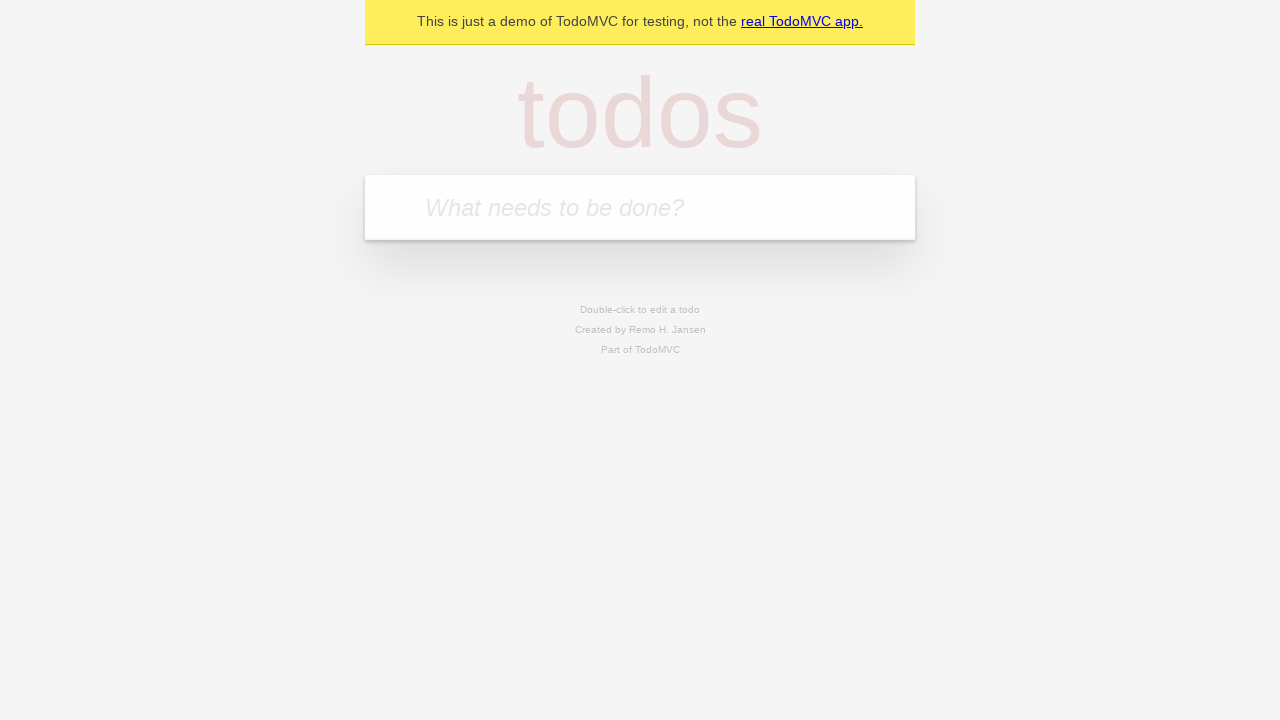

Filled input field with 'buy some cheese' on internal:attr=[placeholder="What needs to be done?"i]
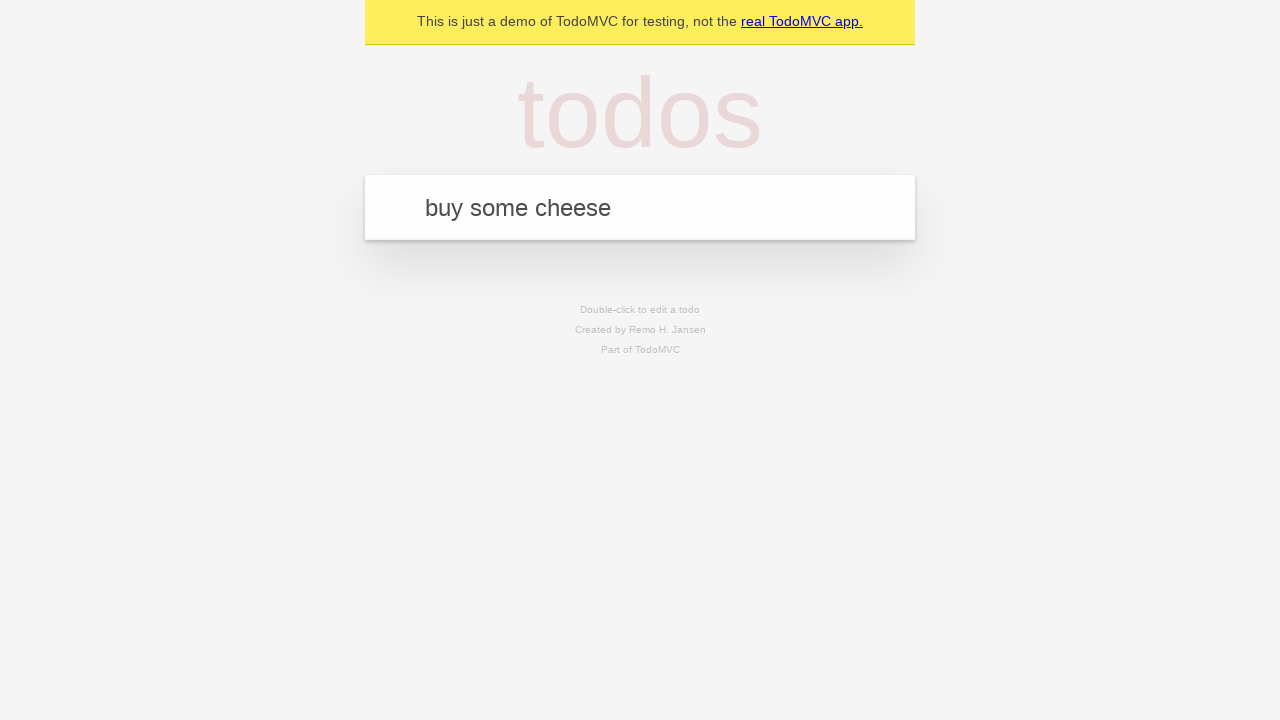

Pressed Enter to add the todo item on internal:attr=[placeholder="What needs to be done?"i]
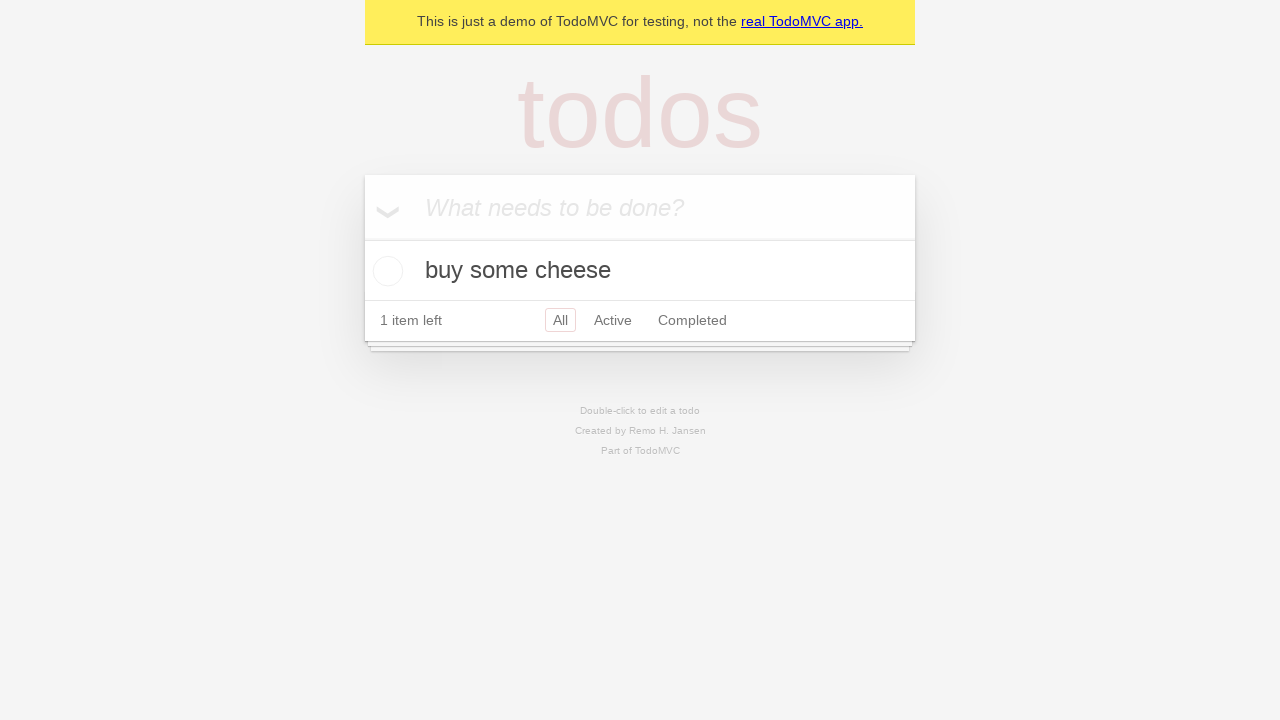

Todo item appeared in the list
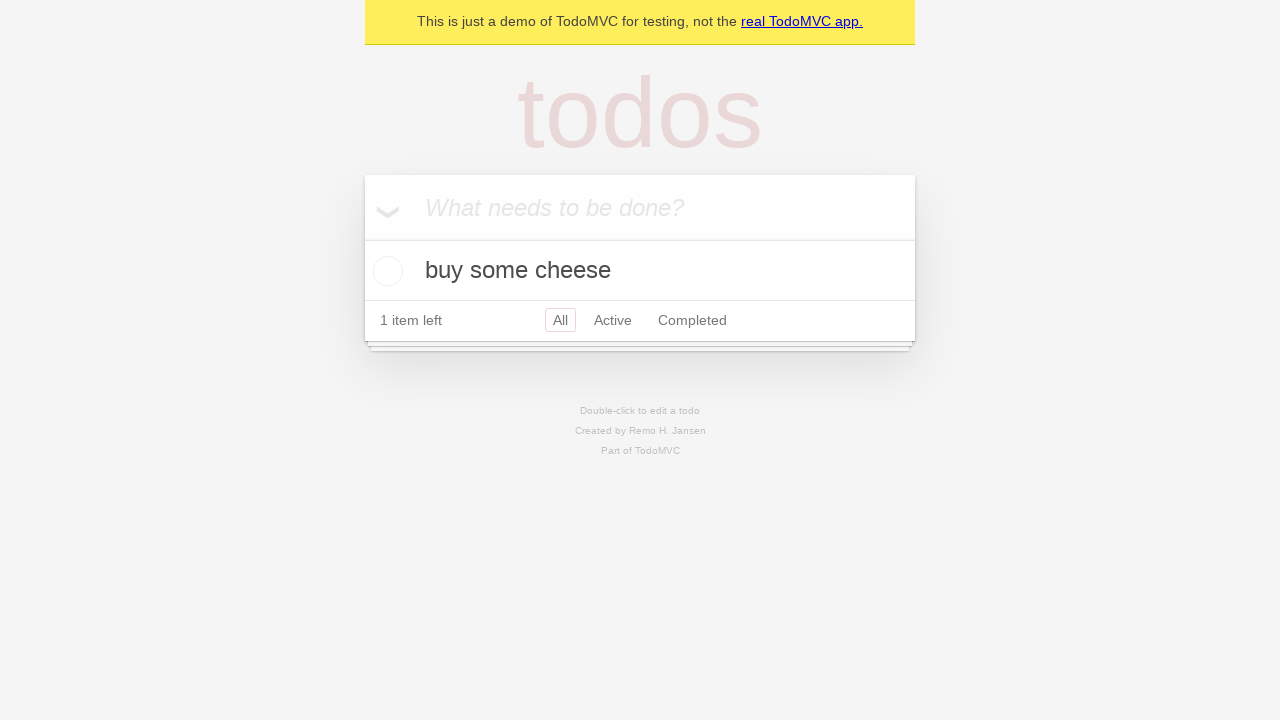

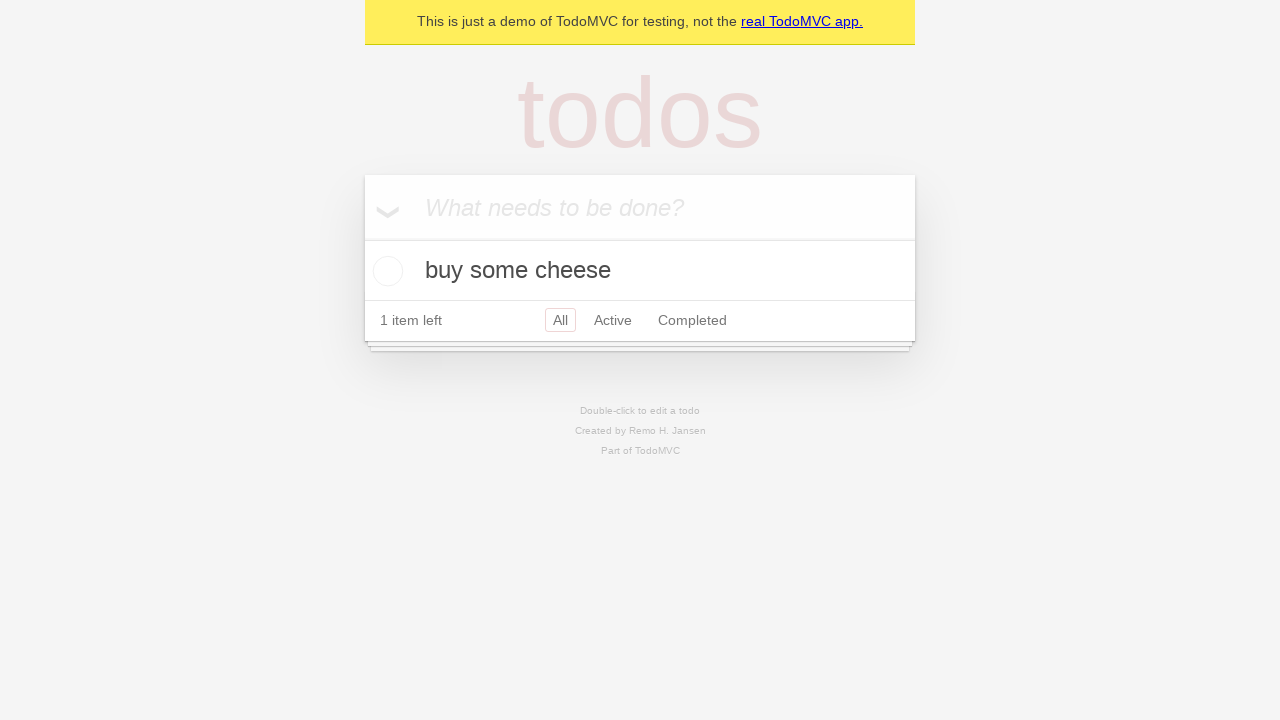